Tests jQuery UI autocomplete functionality by typing a letter, waiting for suggestions to appear, and selecting a specific option from the dropdown

Starting URL: https://jqueryui.com/autocomplete/

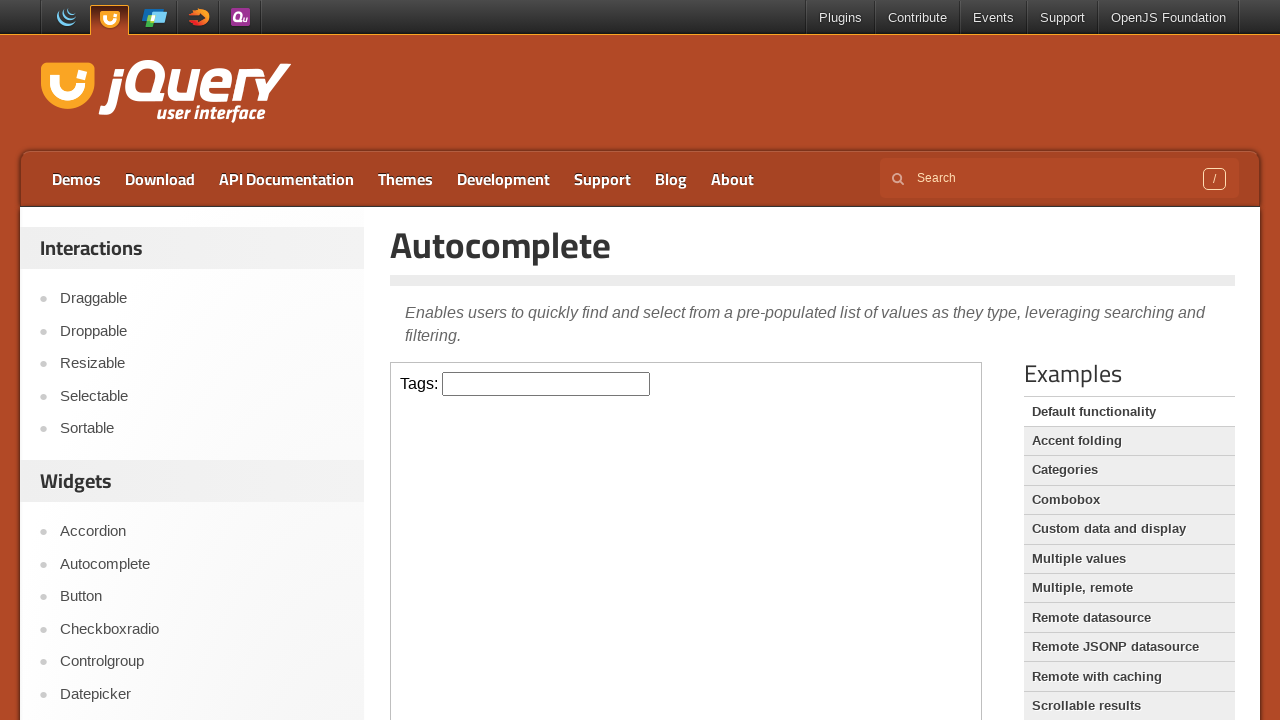

Located demo iframe containing autocomplete functionality
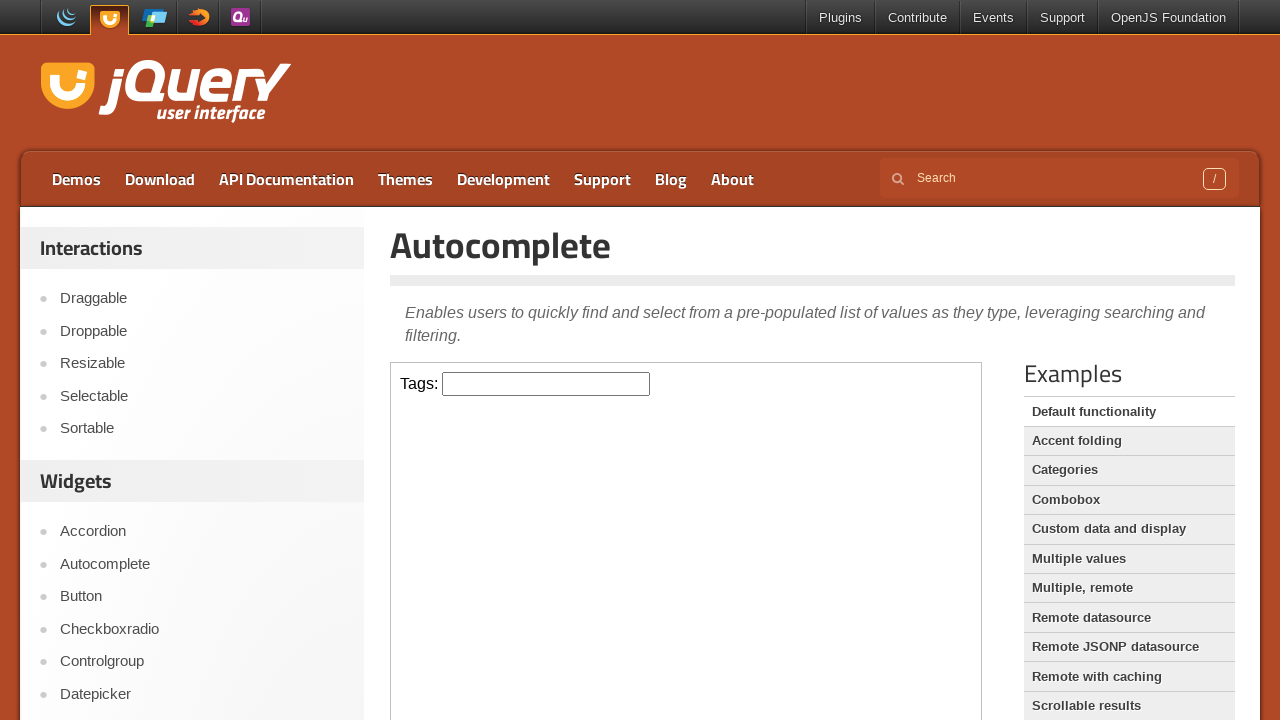

Typed 'a' in the autocomplete input field on .demo-frame >> internal:control=enter-frame >> #tags
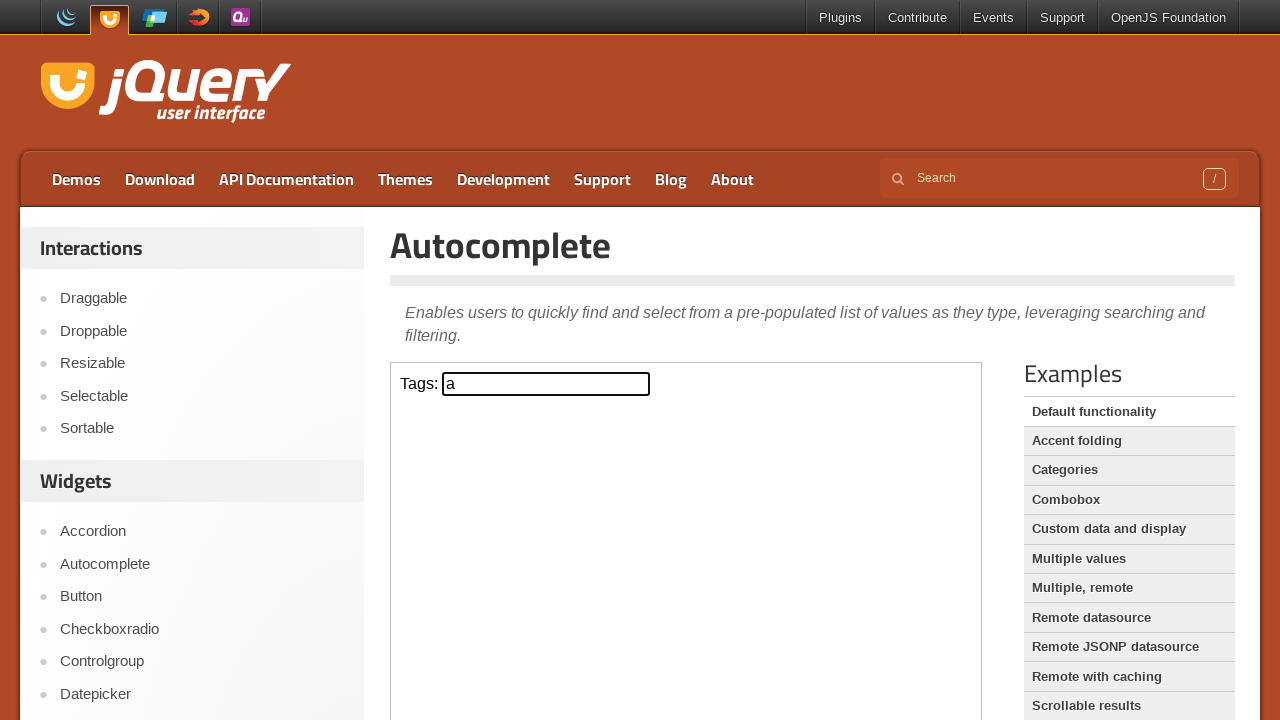

Waited for autocomplete suggestions dropdown to appear
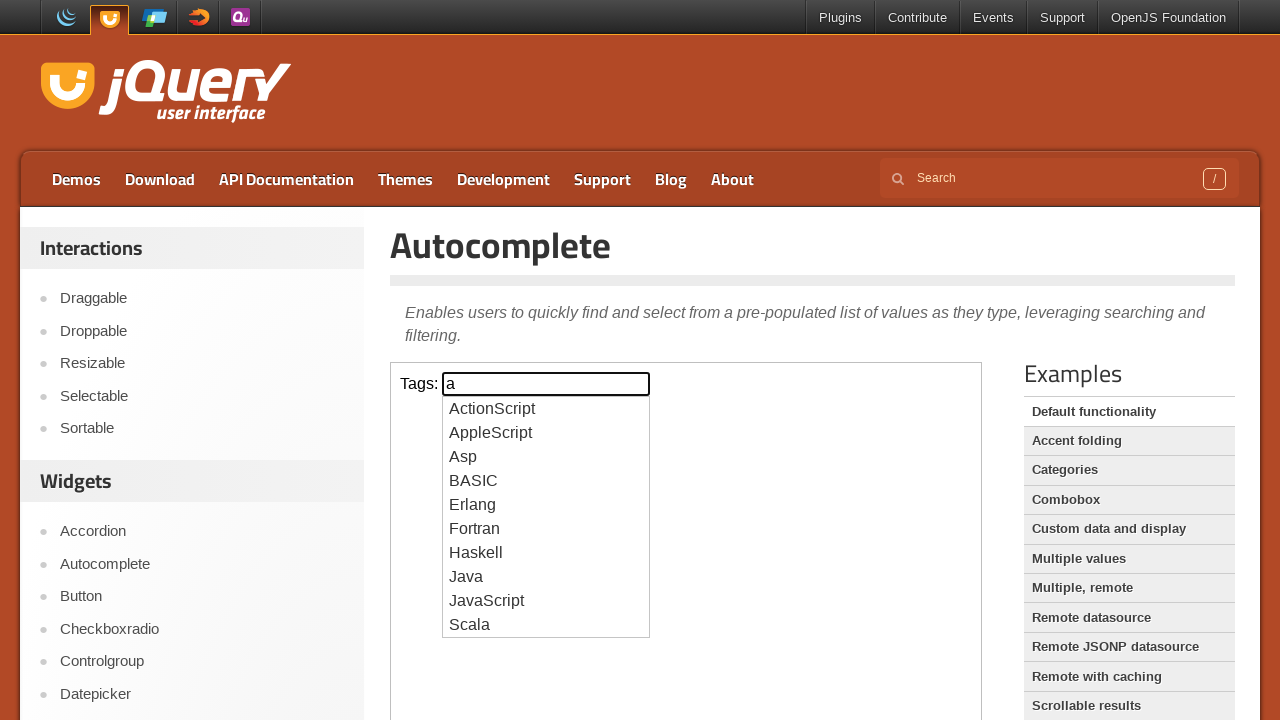

Retrieved all autocomplete suggestion options from dropdown
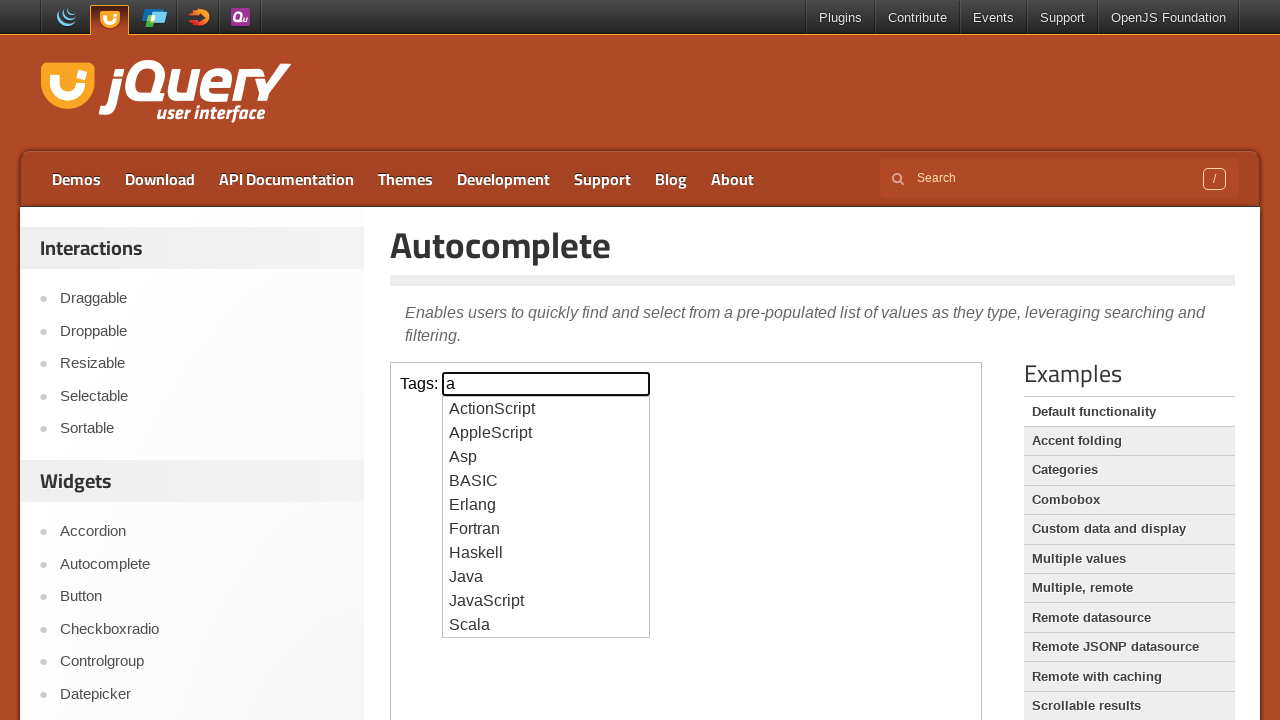

Selected 'AppleScript' from autocomplete suggestions at (546, 433) on .demo-frame >> internal:control=enter-frame >> xpath=//ul[@id='ui-id-1']/li/div 
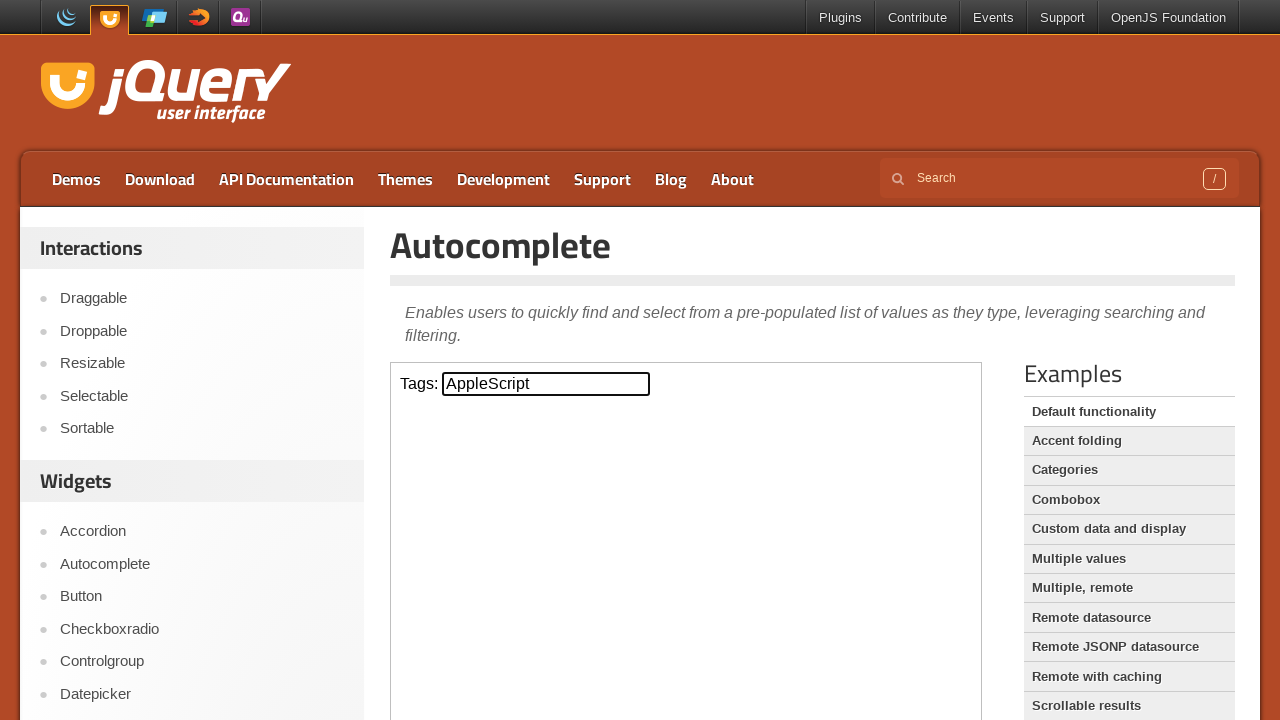

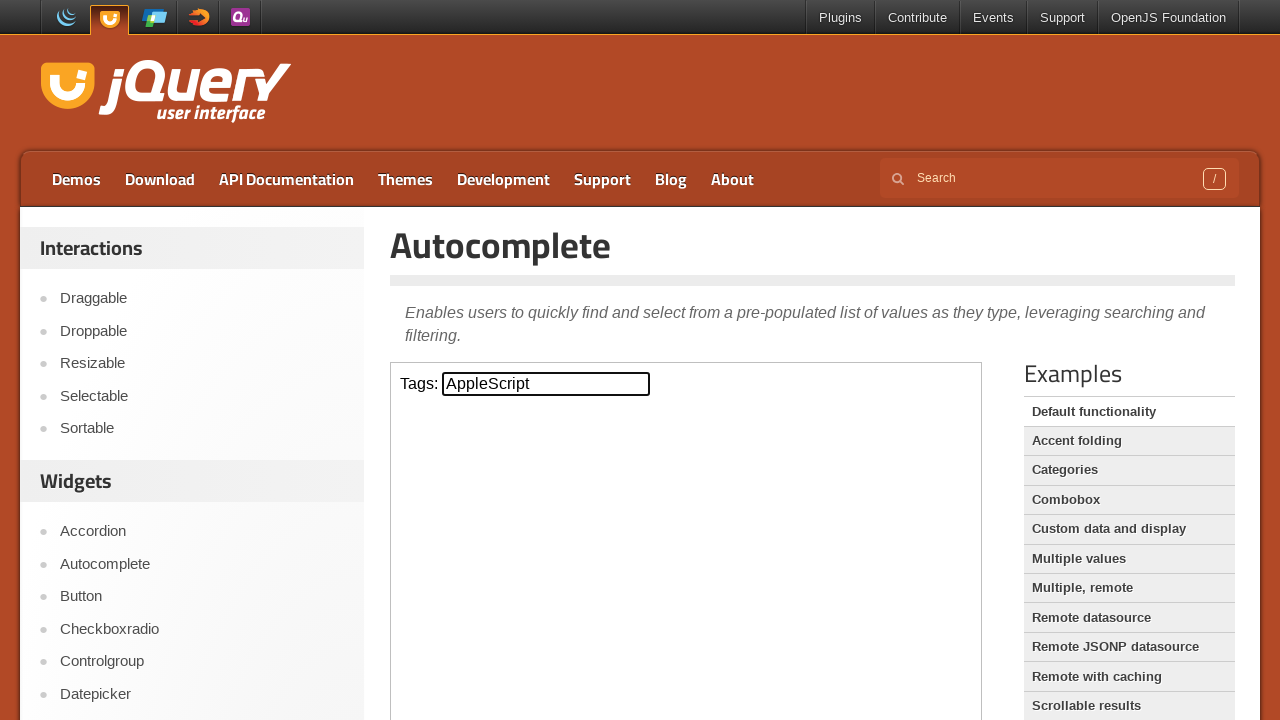